Tests the Booking.com search functionality by navigating to the homepage, entering a destination (New York), and selecting from the autocomplete suggestions.

Starting URL: https://www.booking.com

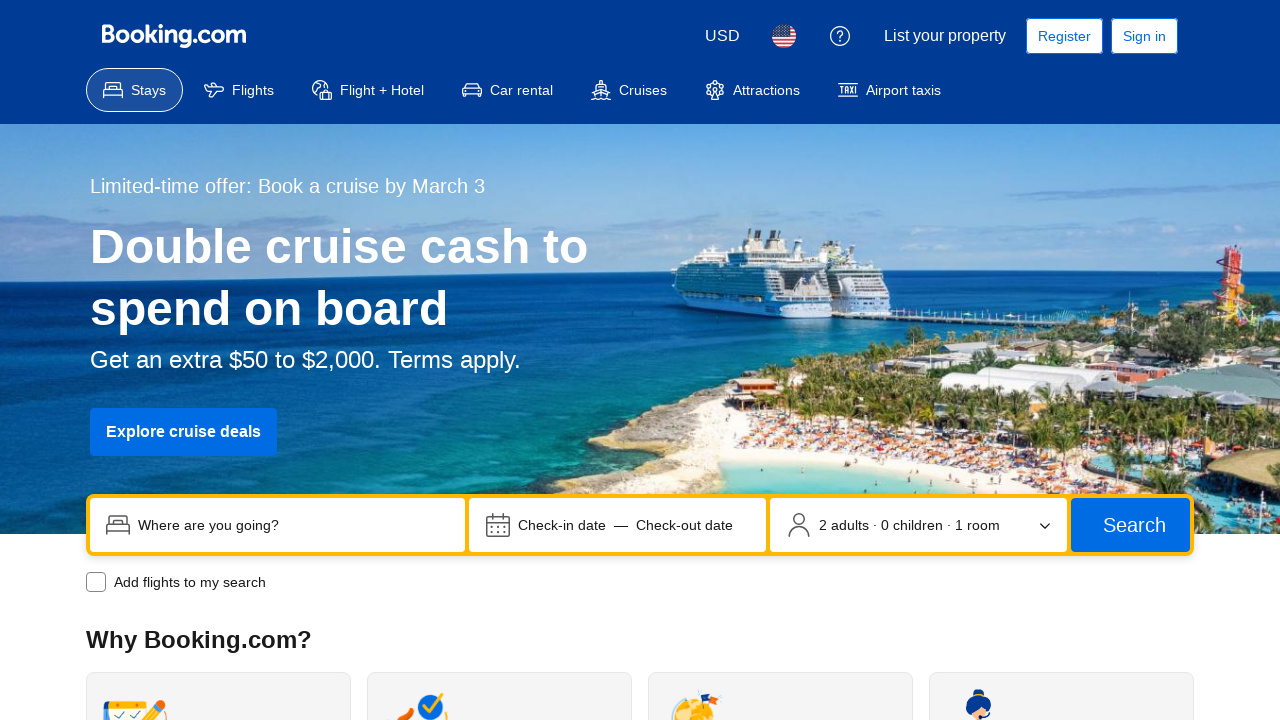

Waited for destination search input to be visible
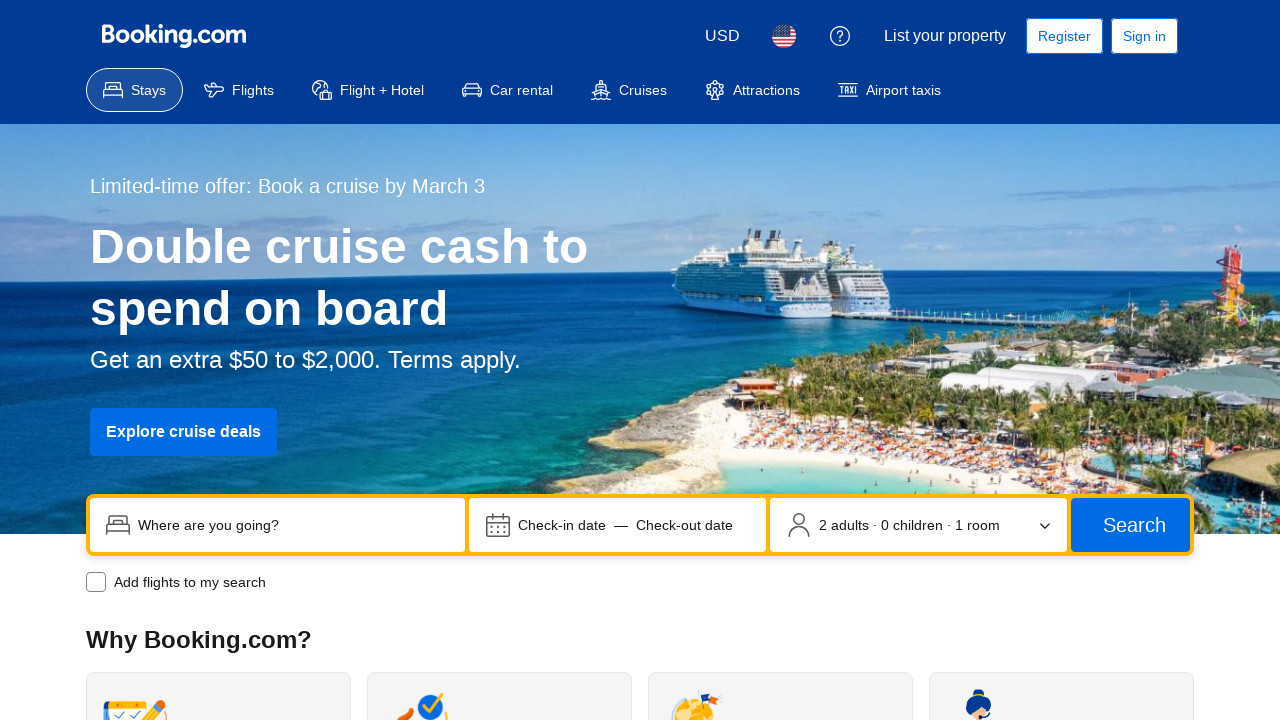

Cleared the destination search field on input[name='ss']
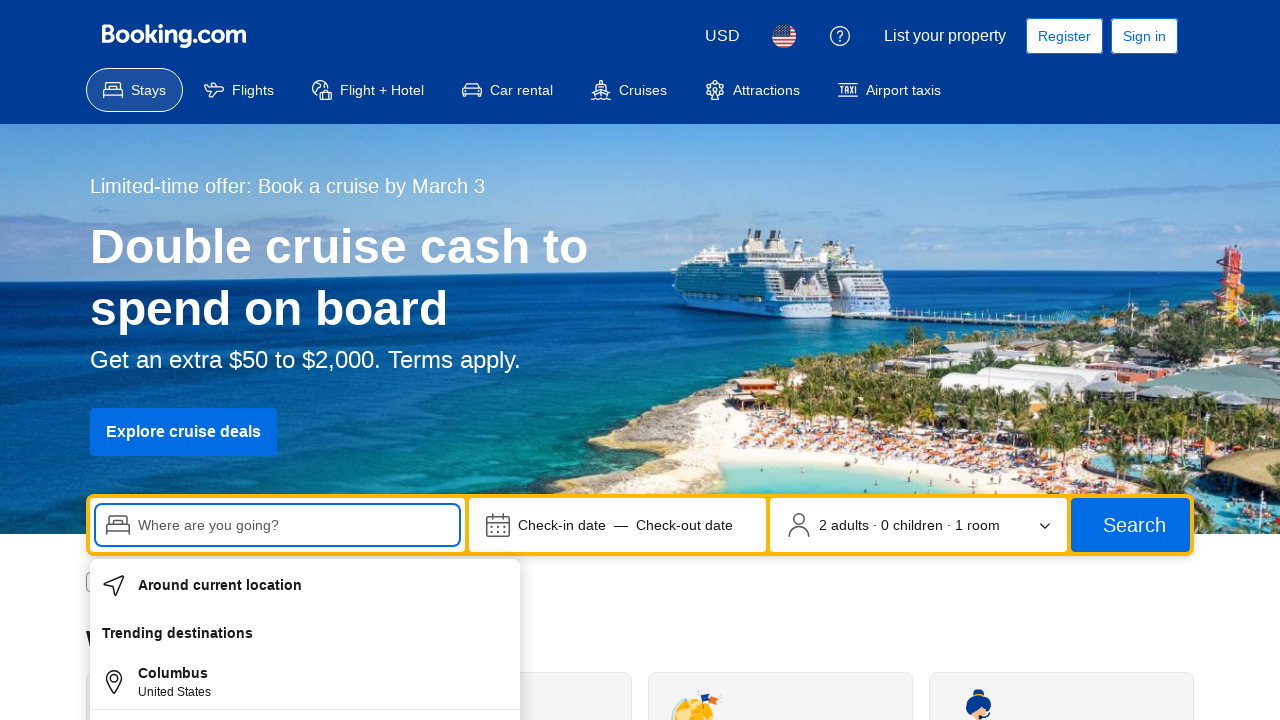

Entered 'New York' in the destination search field on input[name='ss']
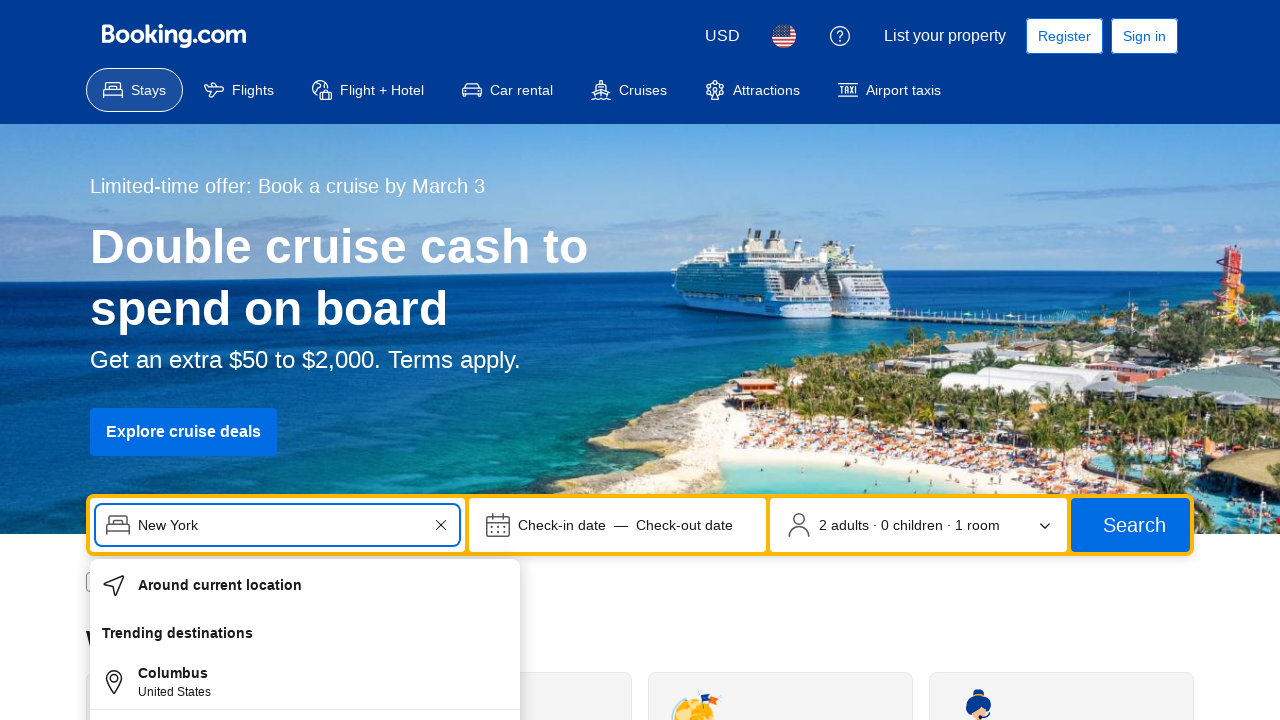

Waited for autocomplete suggestions to load
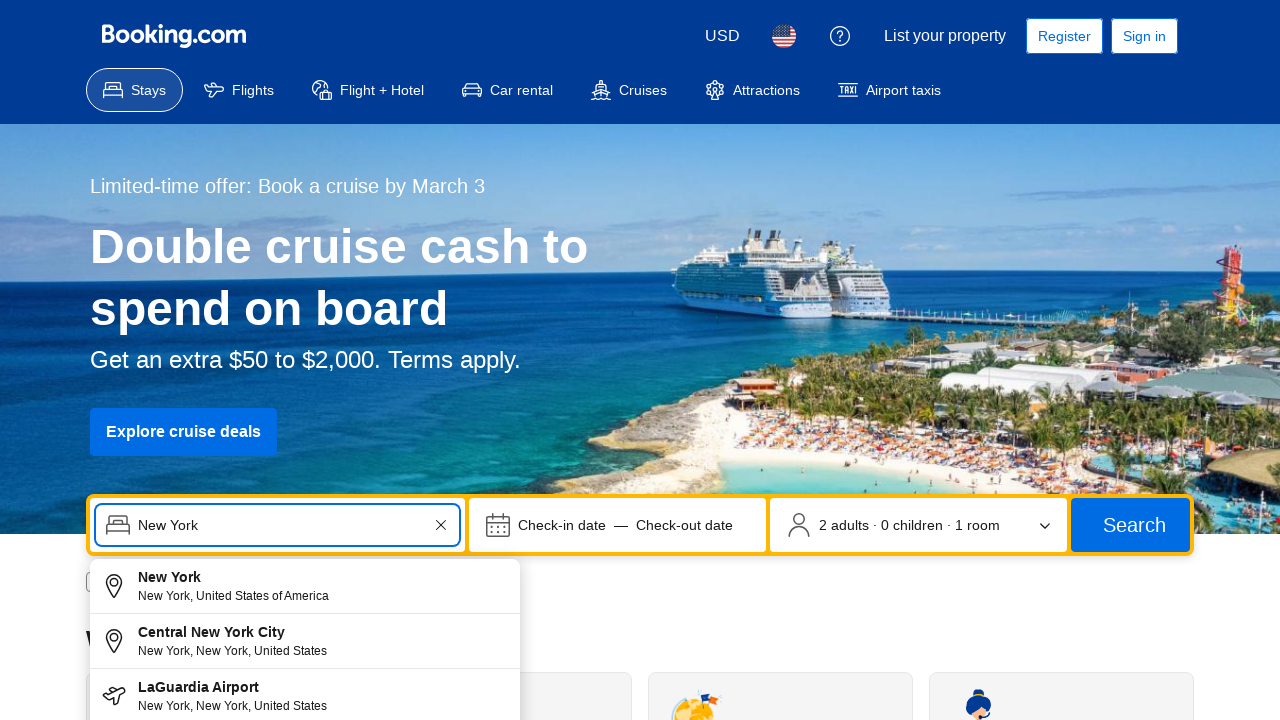

Clicked first autocomplete result using ID selector at (305, 587) on #autocomplete-result-0
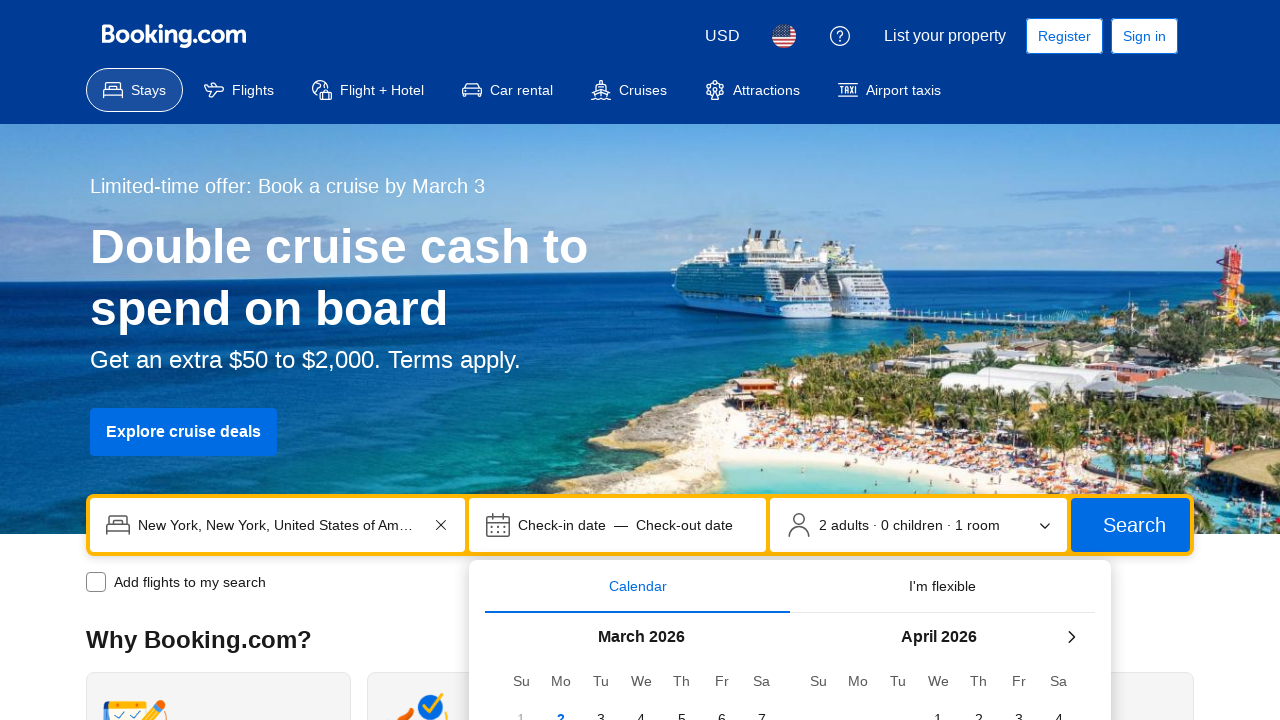

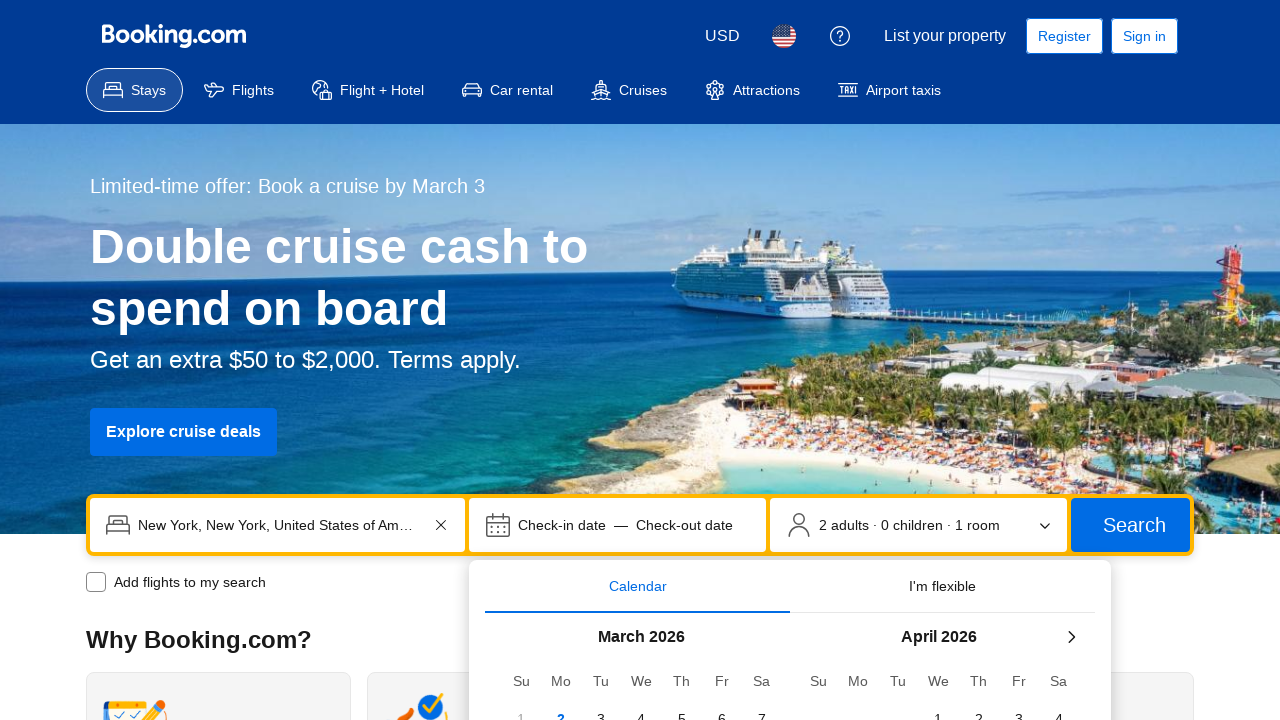